Tests browser forward button functionality by navigating, going back, and then going forward

Starting URL: https://awesomeqa.com/selenium/mouse_interaction.html

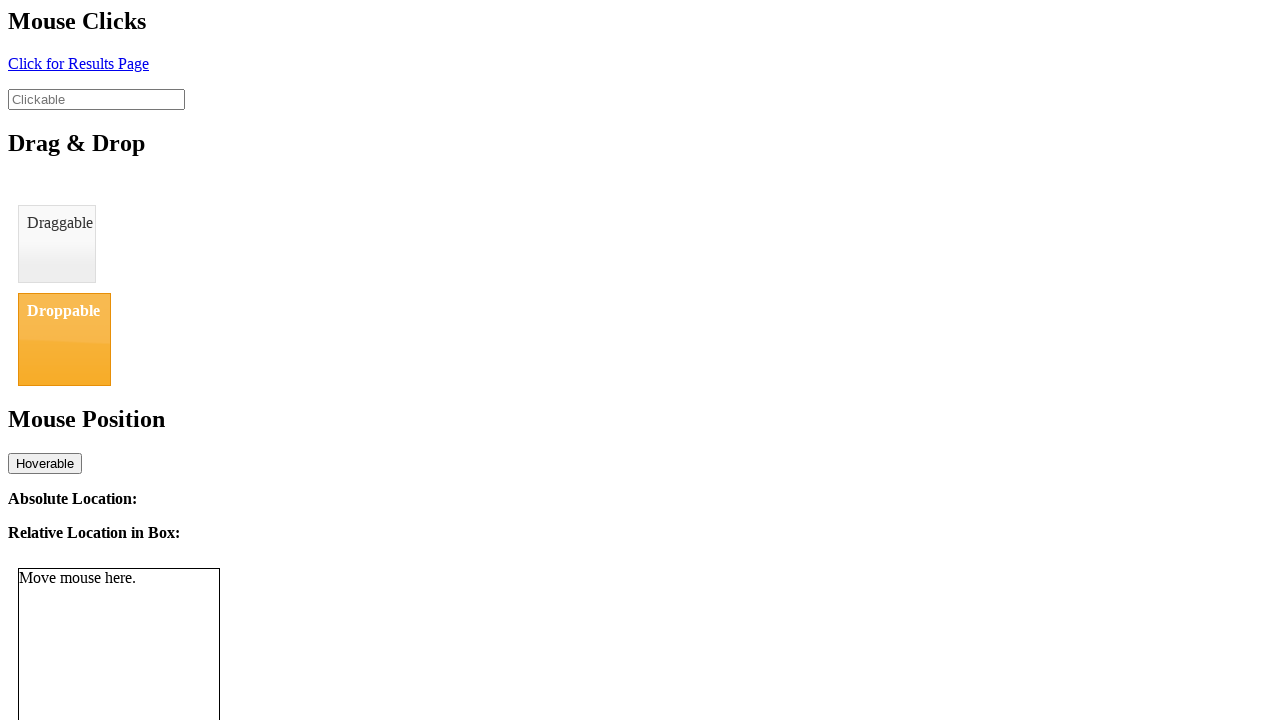

Clicked #click element to navigate to result page at (78, 63) on #click
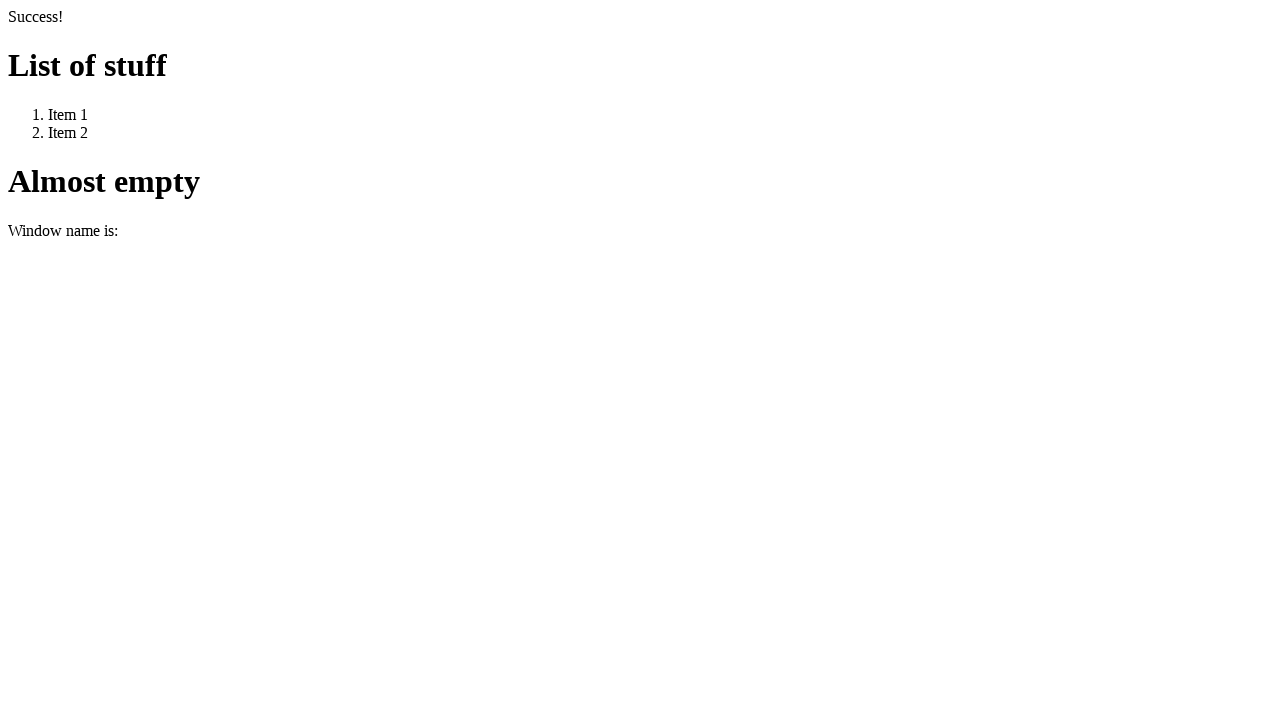

Page load completed
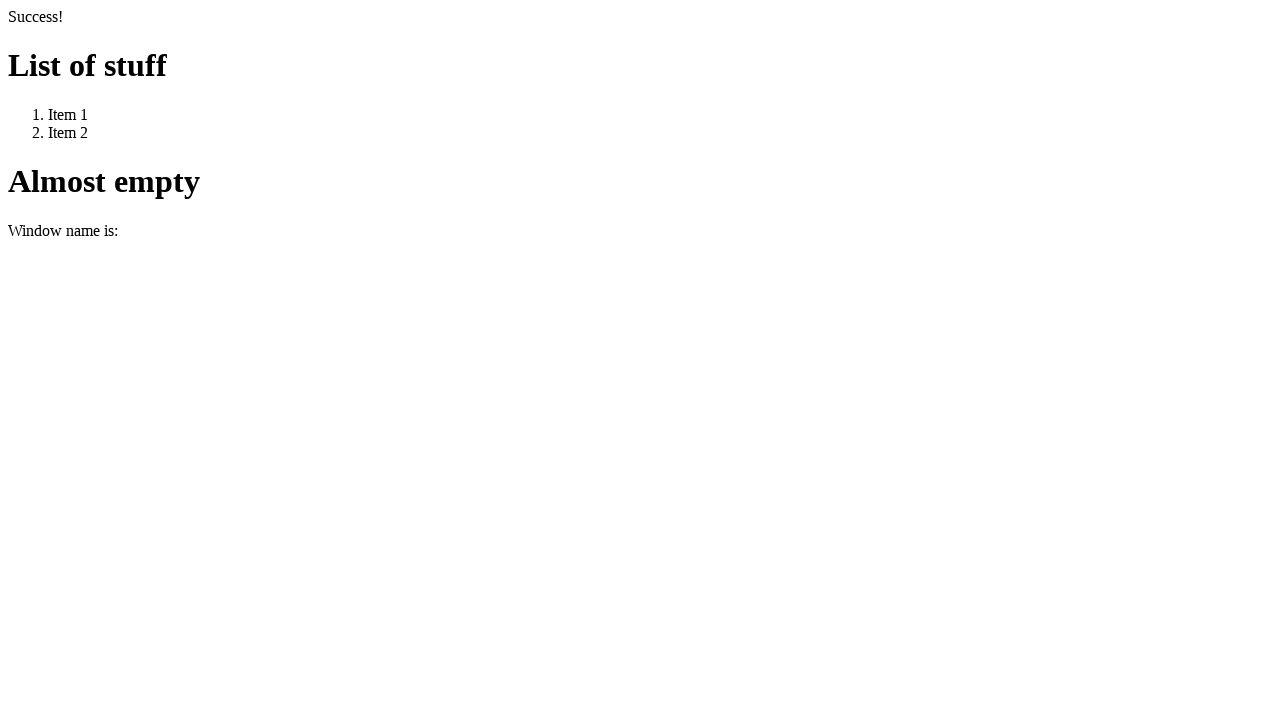

Clicked browser back button
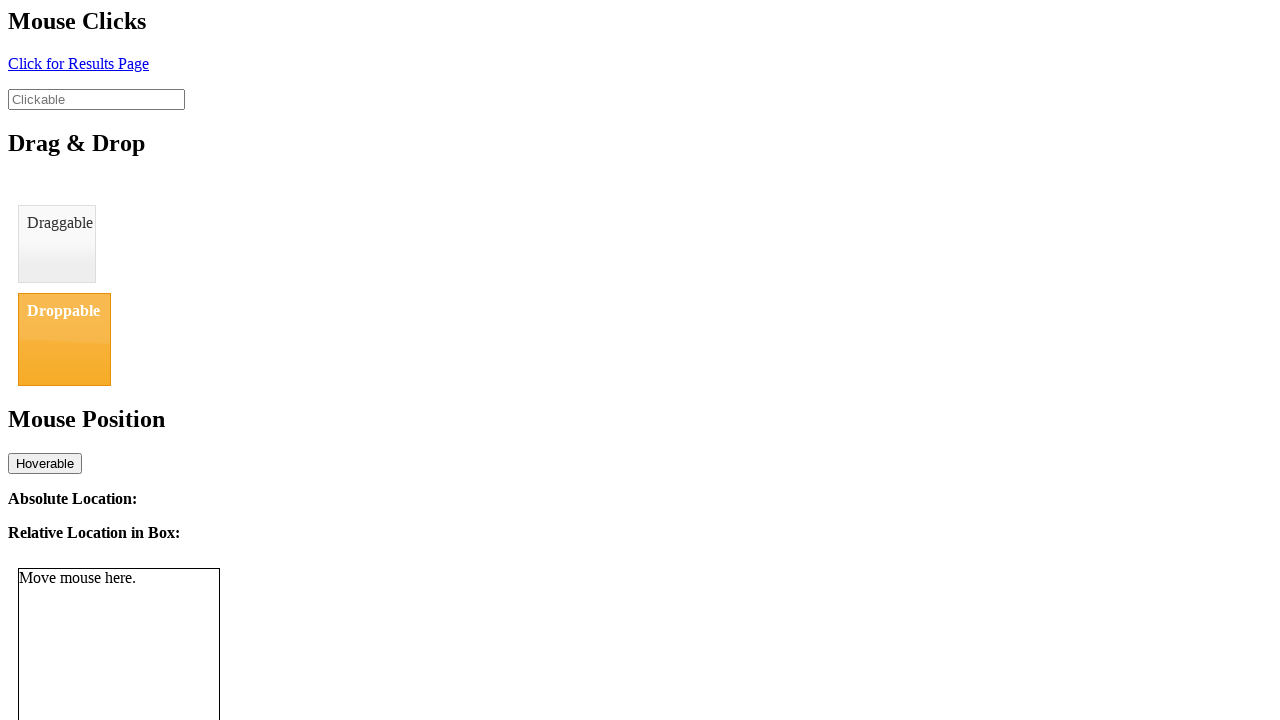

Verified we're back on original page with title 'BasicMouseInterfaceTest'
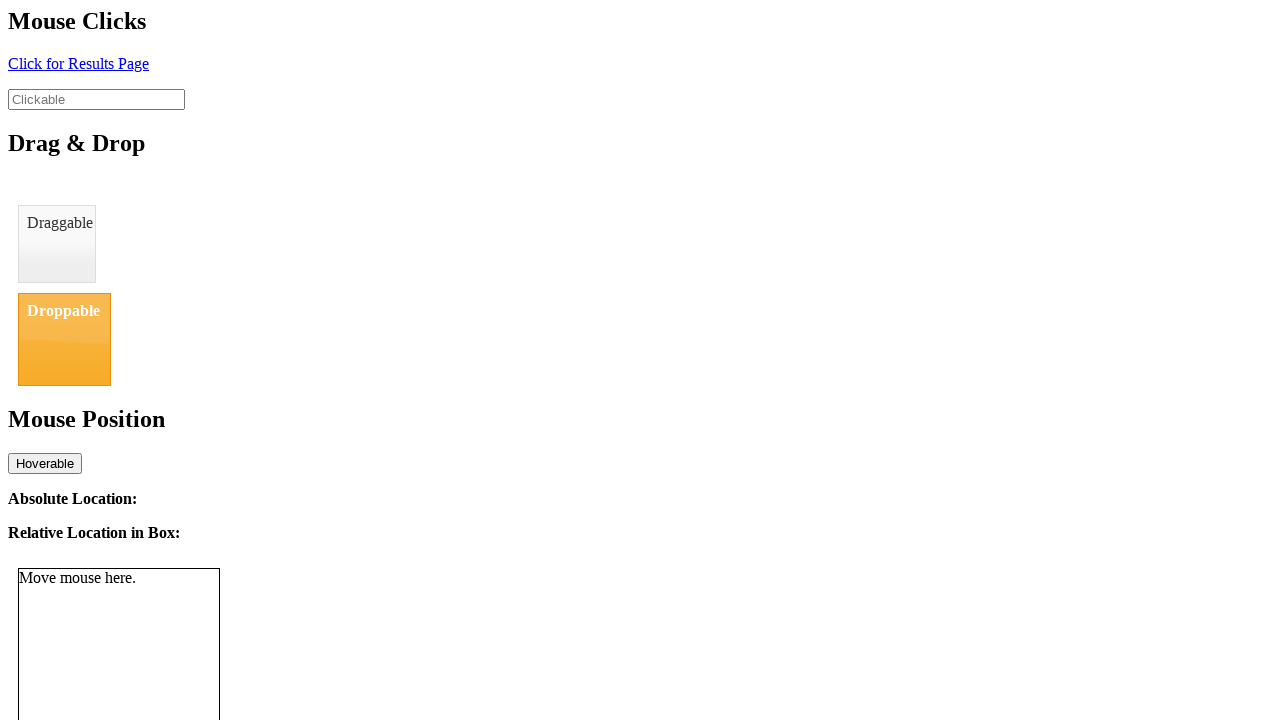

Clicked browser forward button
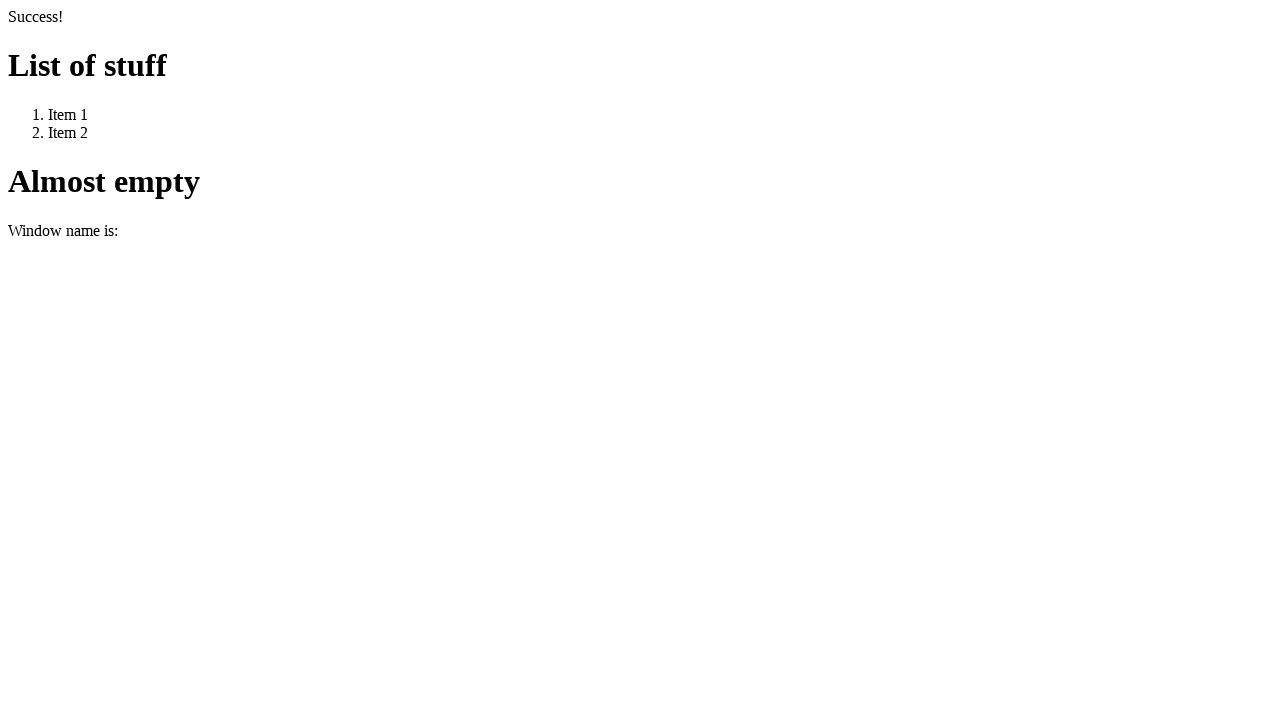

Verified we're on result page with title 'We Arrive Here'
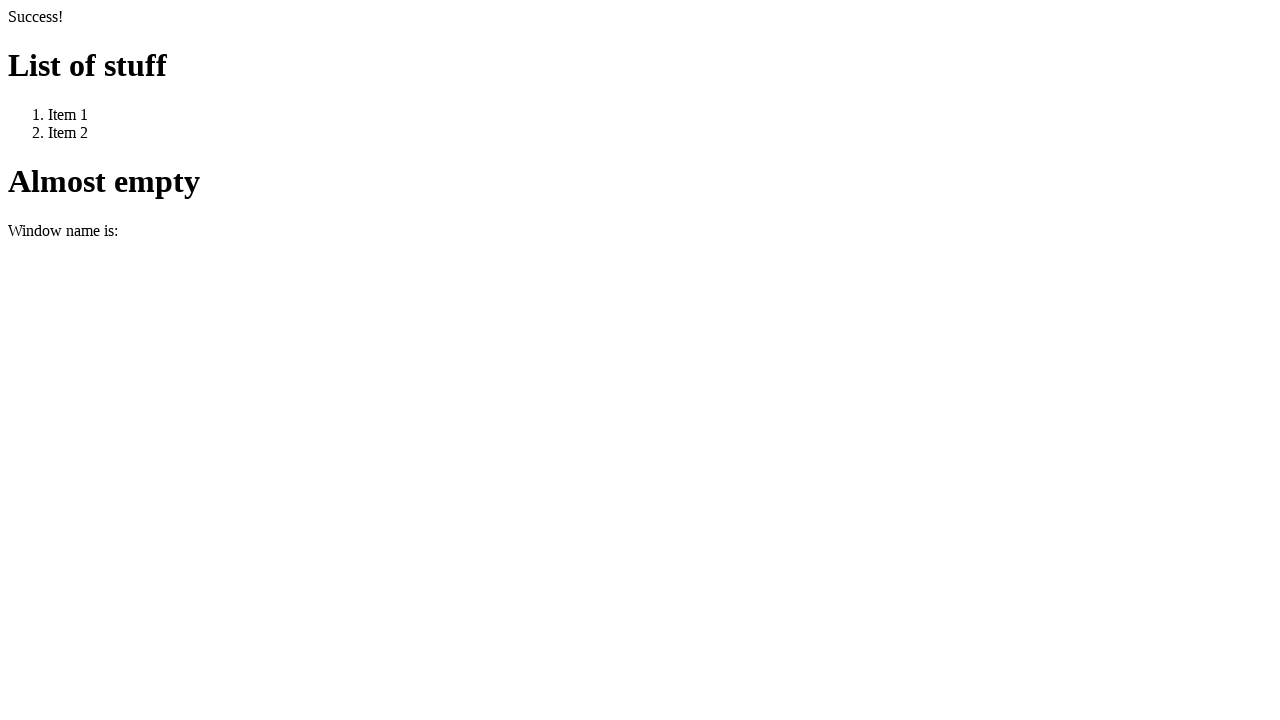

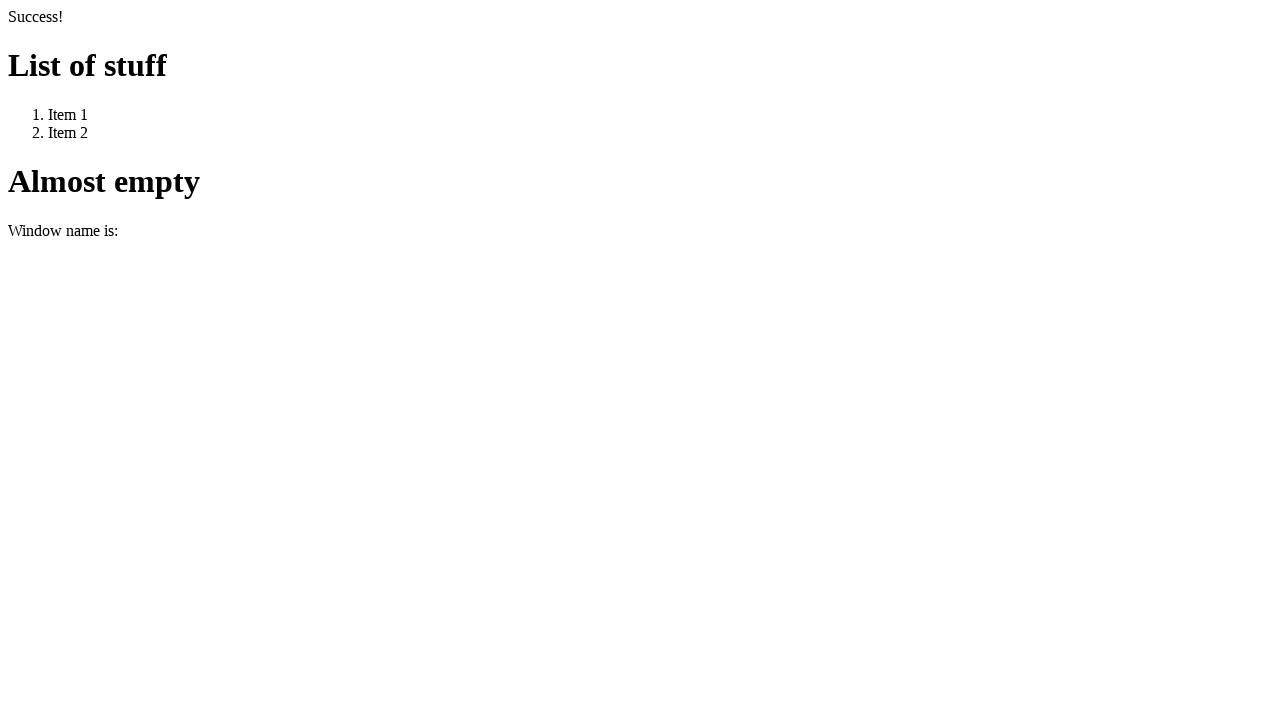